Tests radio button interactions on a W3Schools demo page by checking various radio button options in different groups (HTML language option, age range options) and submitting the form.

Starting URL: https://www.w3schools.com/tags/tryit.asp?filename=tryhtml5_input_type_radio

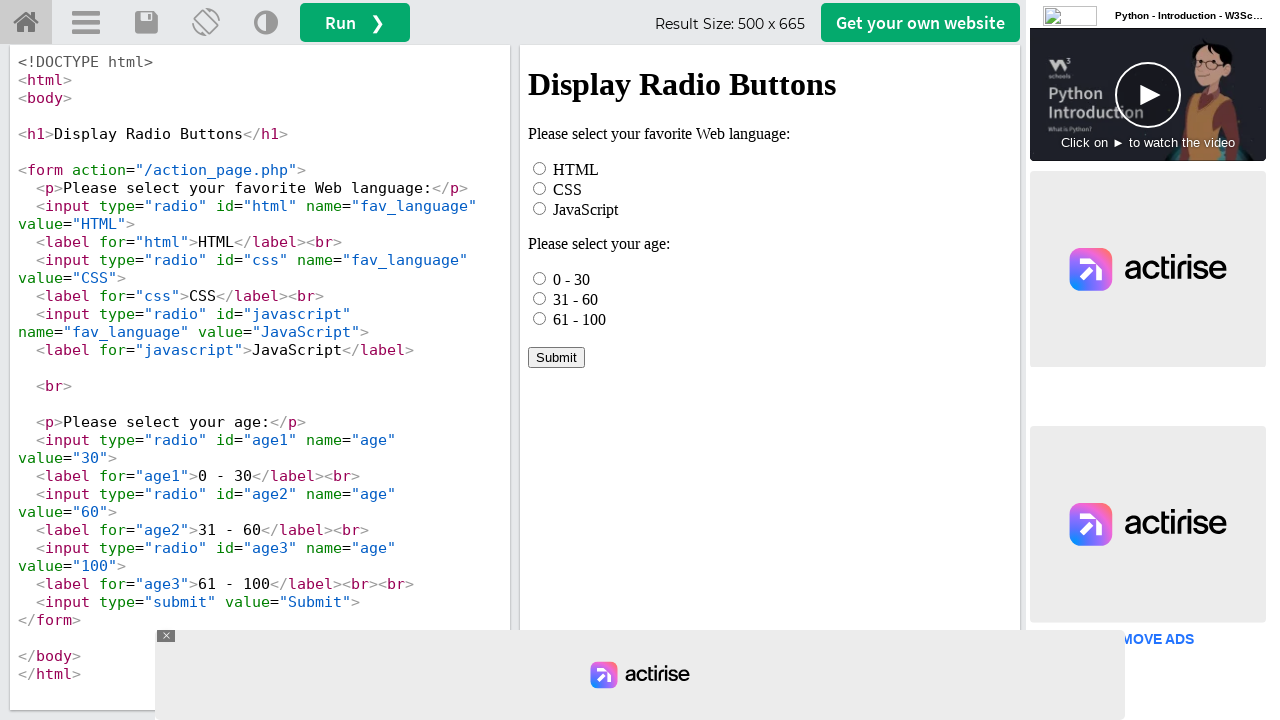

Clicked the HTML radio button option at (540, 168) on iframe[name="iframeResult"] >> internal:control=enter-frame >> #html
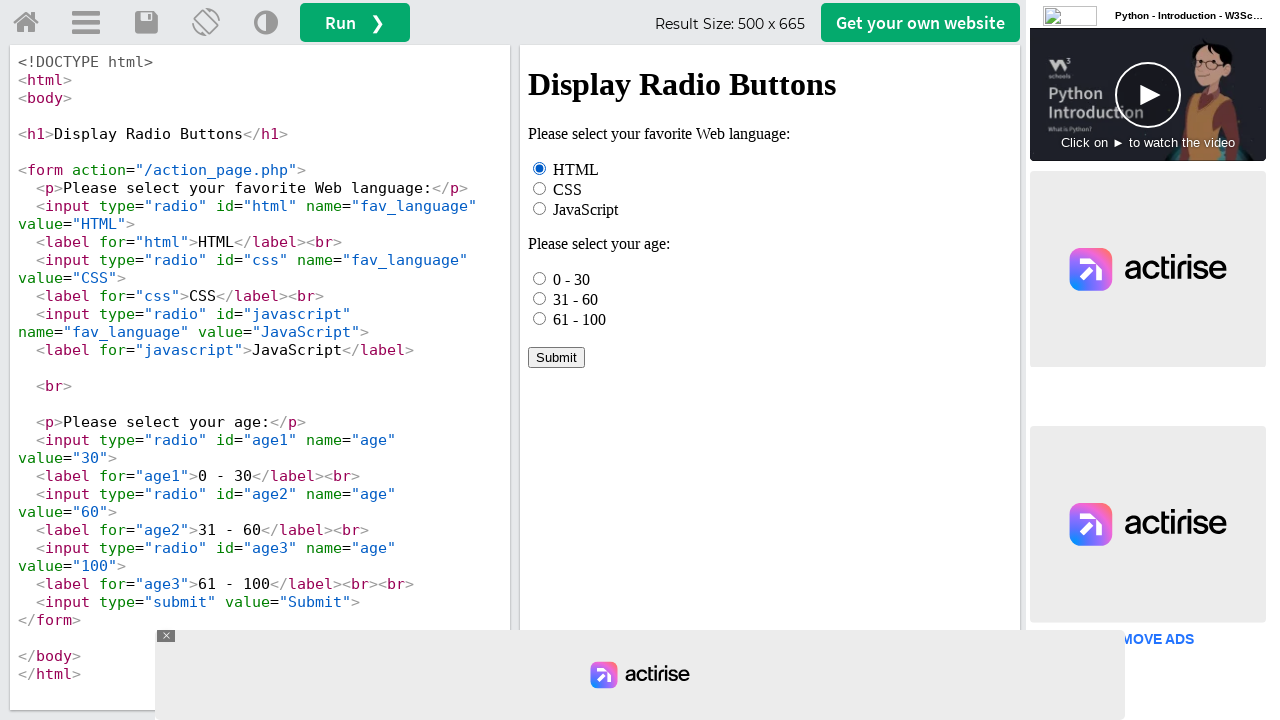

Checked the first age option (0 - 30) at (540, 278) on iframe[name="iframeResult"] >> internal:control=enter-frame >> input[name="age"]
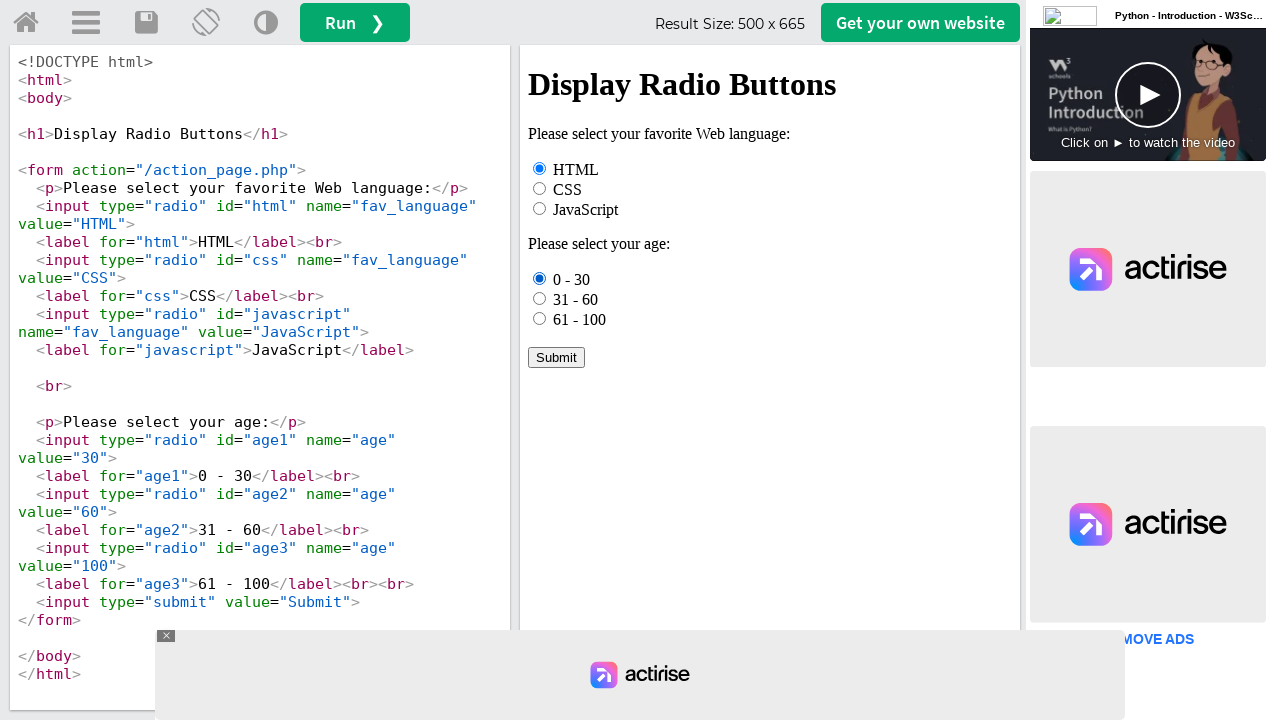

Clicked the third age option (61 - 100) at (540, 318) on iframe[name="iframeResult"] >> internal:control=enter-frame >> input[name="age"]
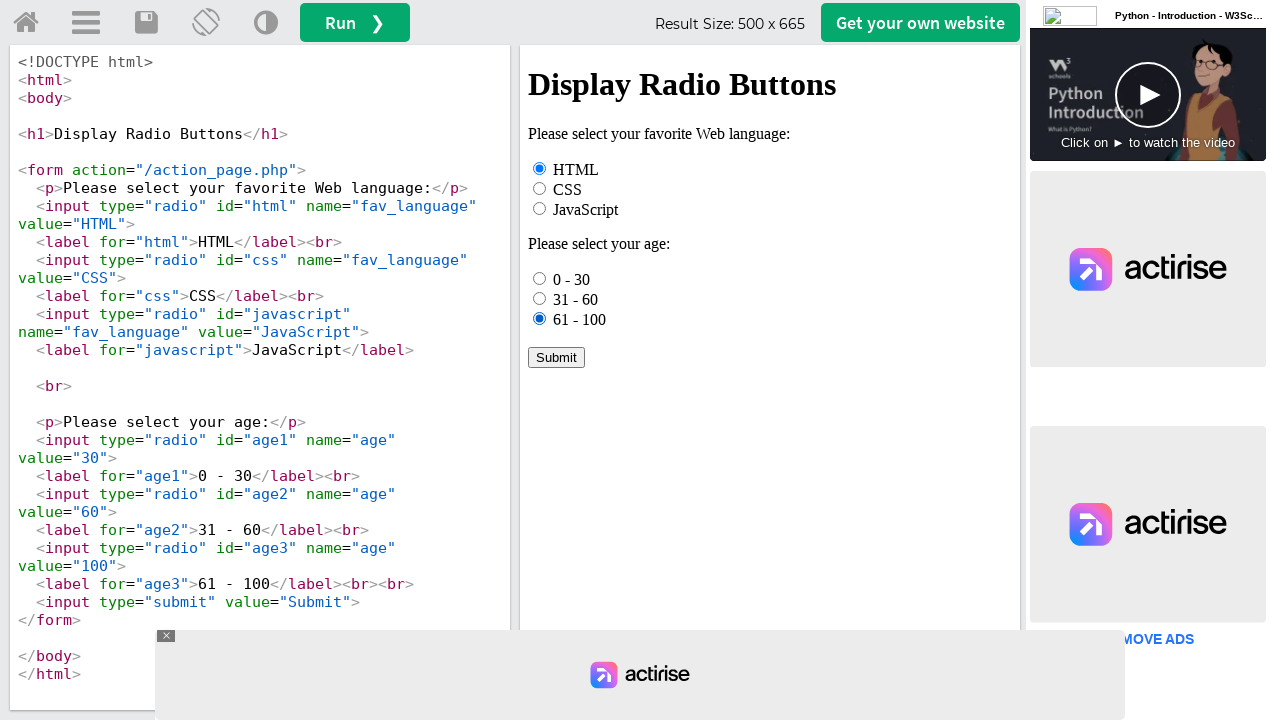

Clicked the '31 - 60' age option by label text at (576, 299) on iframe[name="iframeResult"] >> internal:control=enter-frame >> text=31 - 60
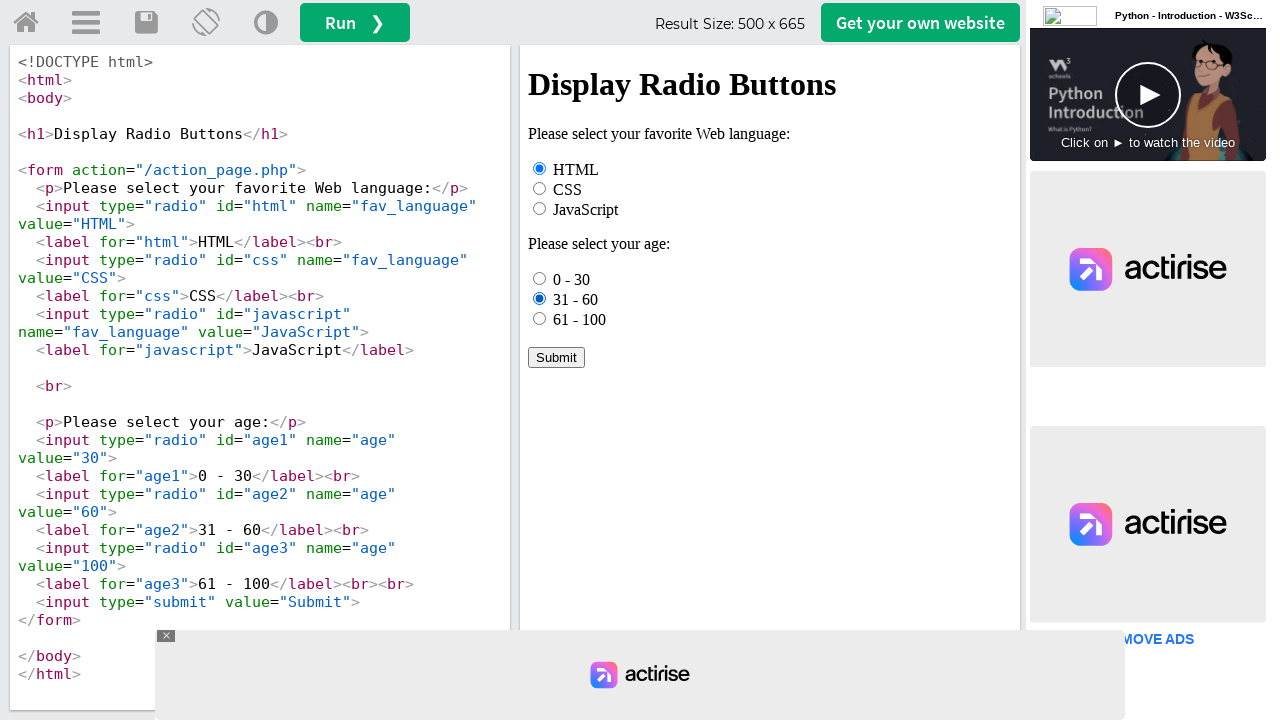

Clicked the Submit button to submit the form at (556, 357) on iframe[name="iframeResult"] >> internal:control=enter-frame >> text=Submit
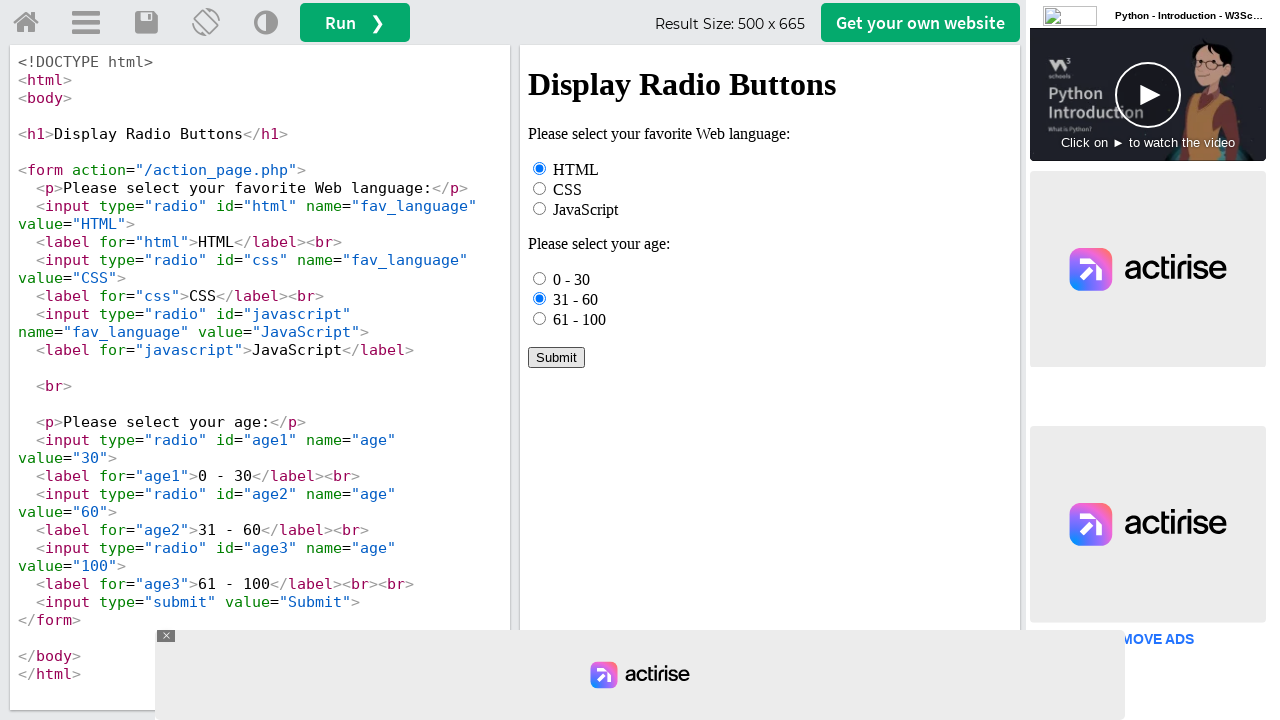

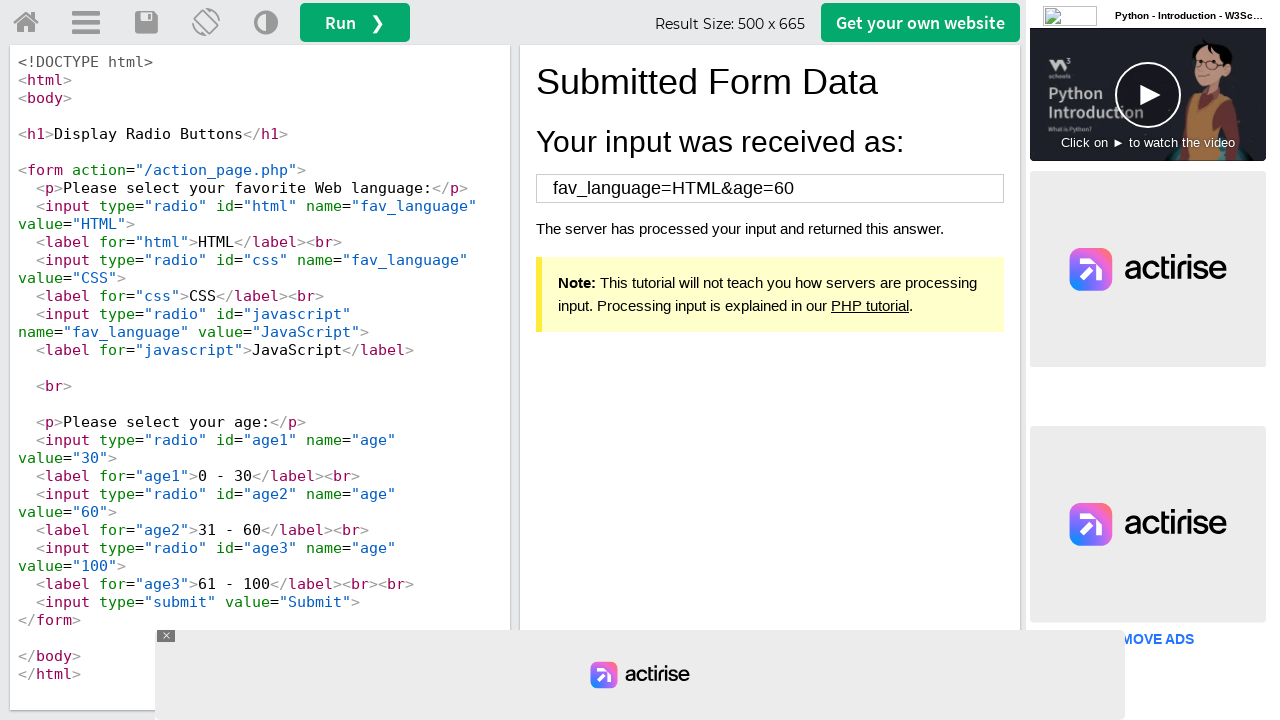